Tests an e-commerce workflow by adding multiple items to cart, proceeding to checkout, and applying a promo code

Starting URL: https://www.rahulshettyacademy.com/seleniumPractise/

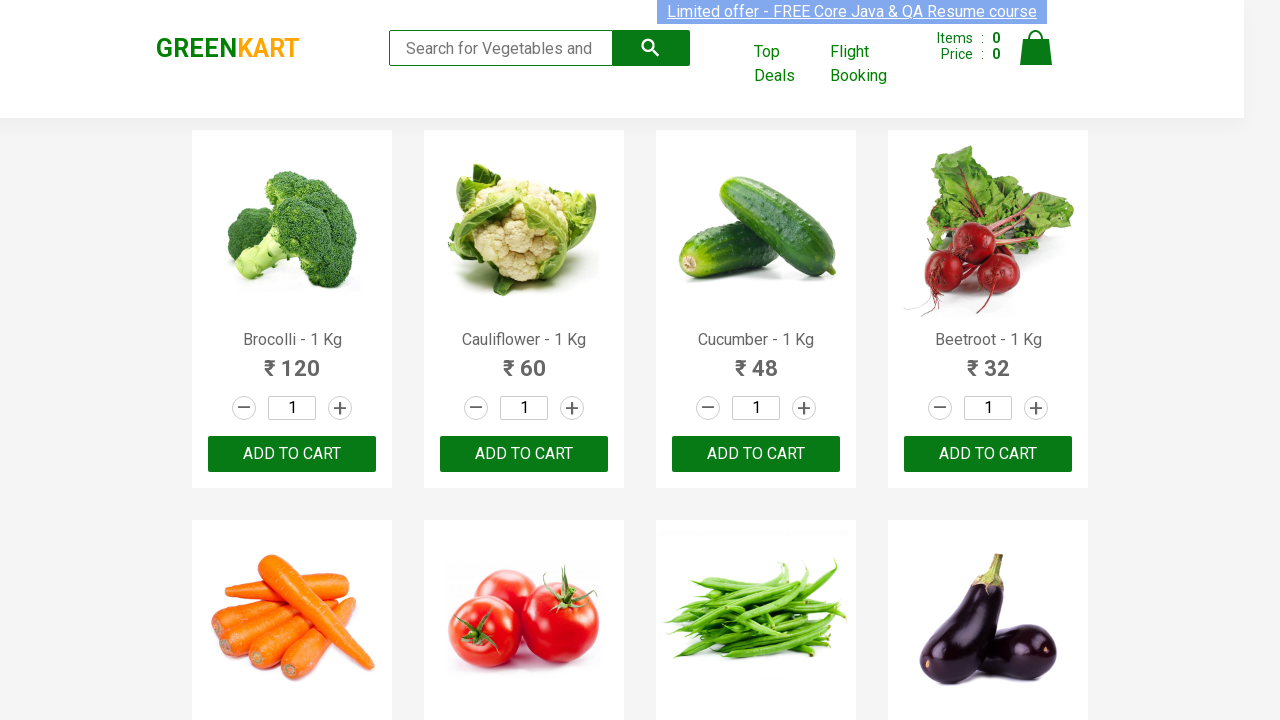

Waited for products to load on e-commerce page
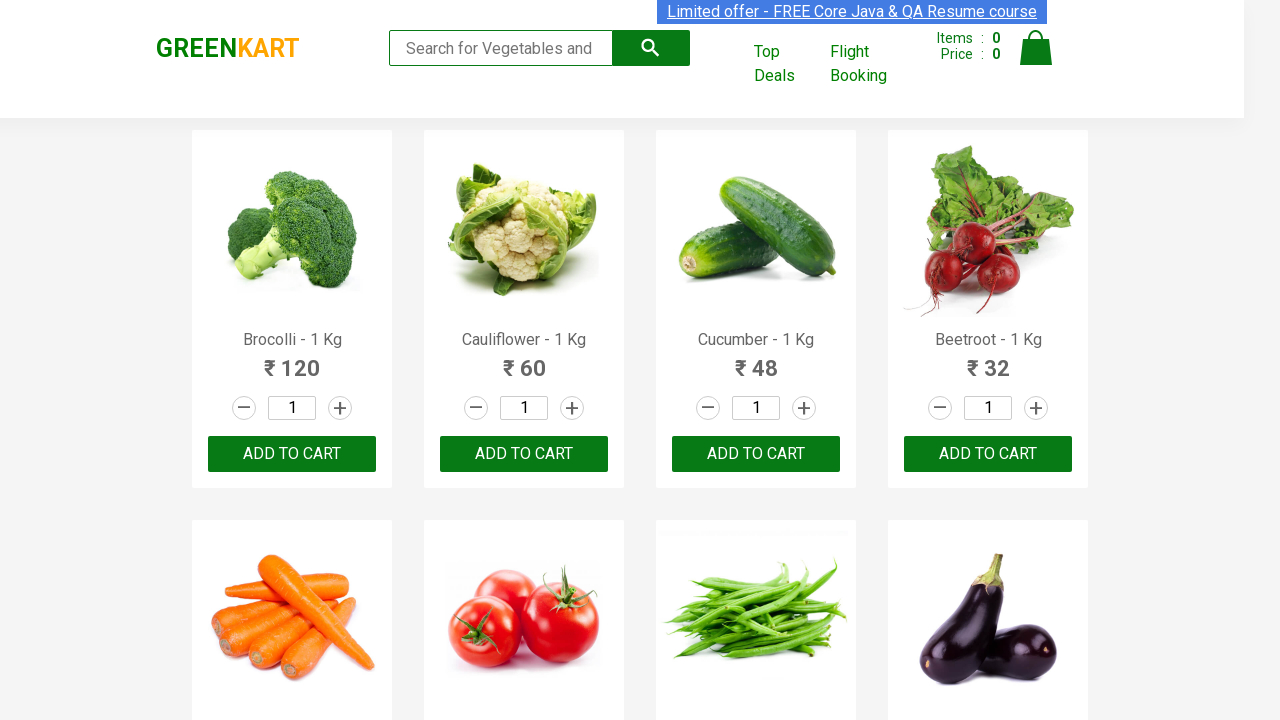

Retrieved all product names from the page
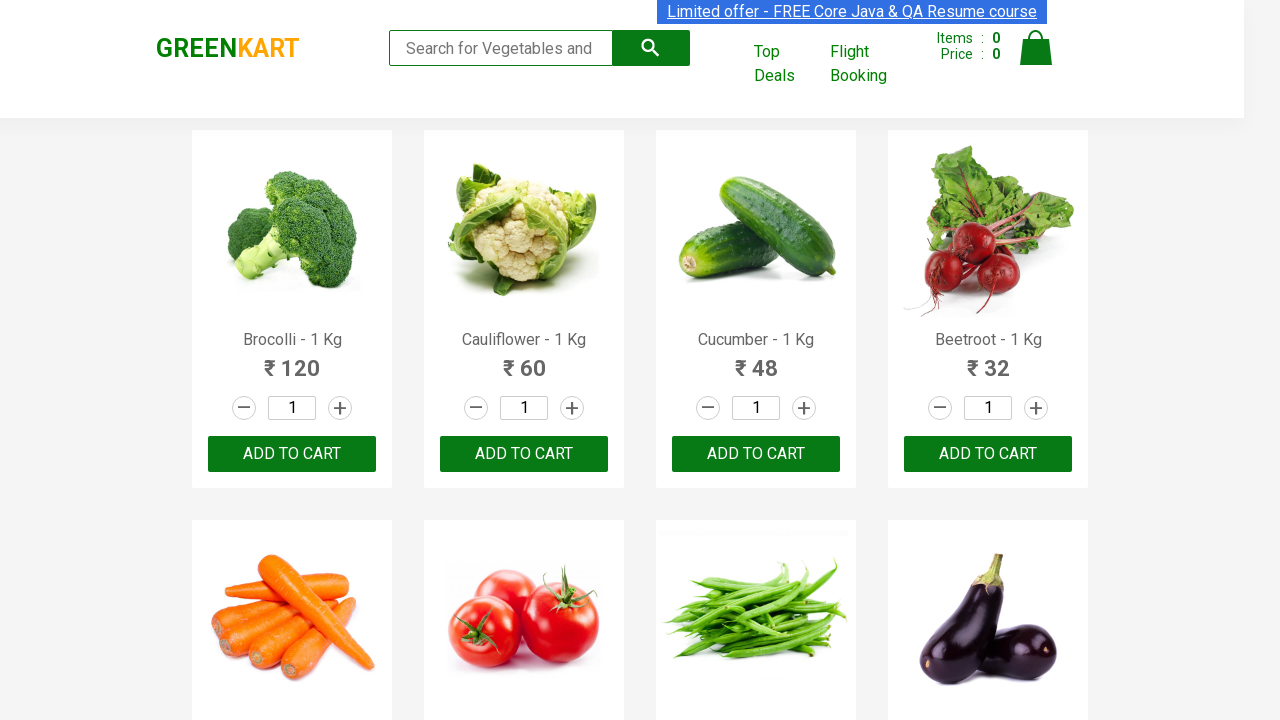

Retrieved all 'ADD TO CART' buttons from the page
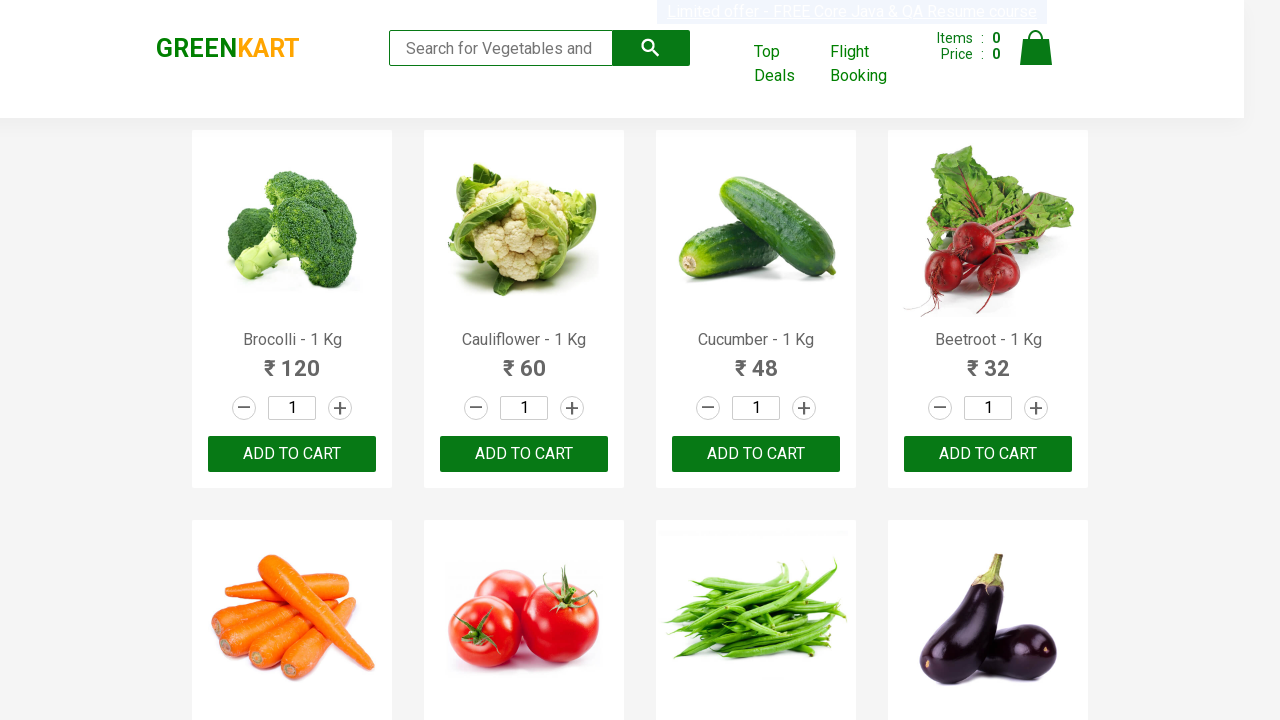

Added 'Brocolli' to cart at (292, 454) on button:text('ADD TO CART') >> nth=0
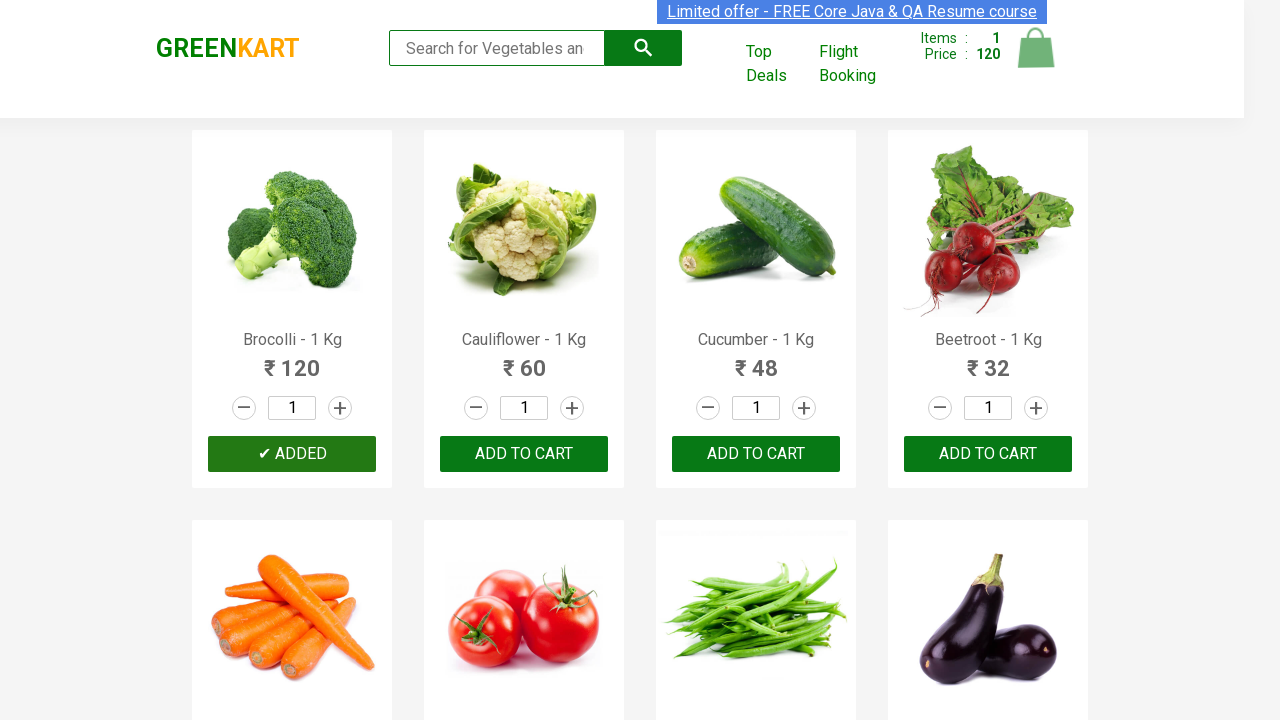

Added 'Cauliflower' to cart at (756, 454) on button:text('ADD TO CART') >> nth=1
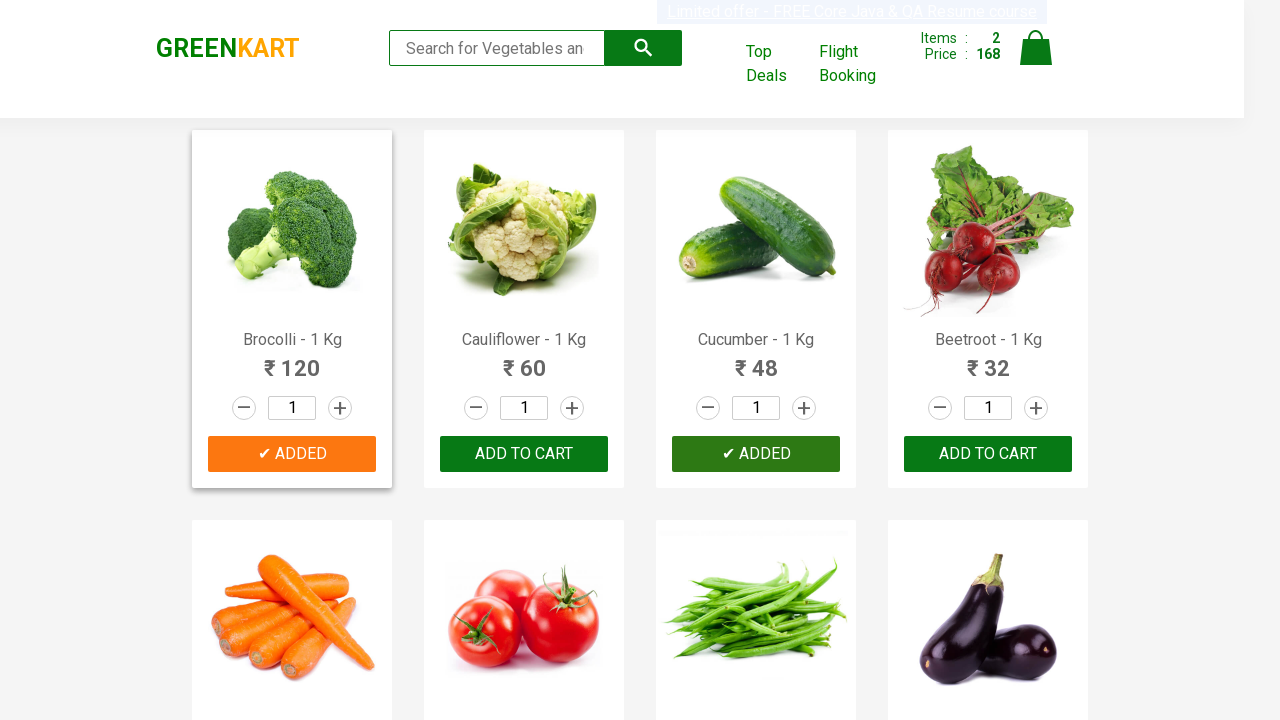

Added 'Cucumber' to cart at (292, 360) on button:text('ADD TO CART') >> nth=2
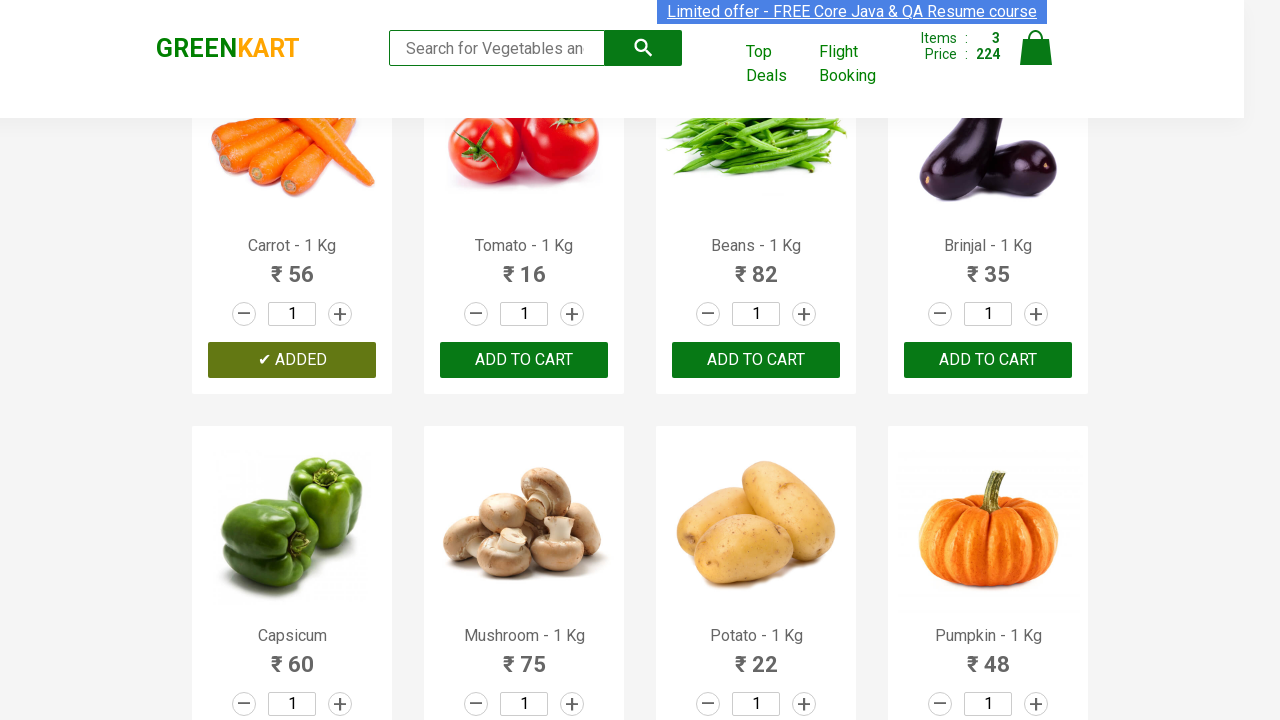

Added 'Brinjal' to cart at (756, 360) on button:text('ADD TO CART') >> nth=7
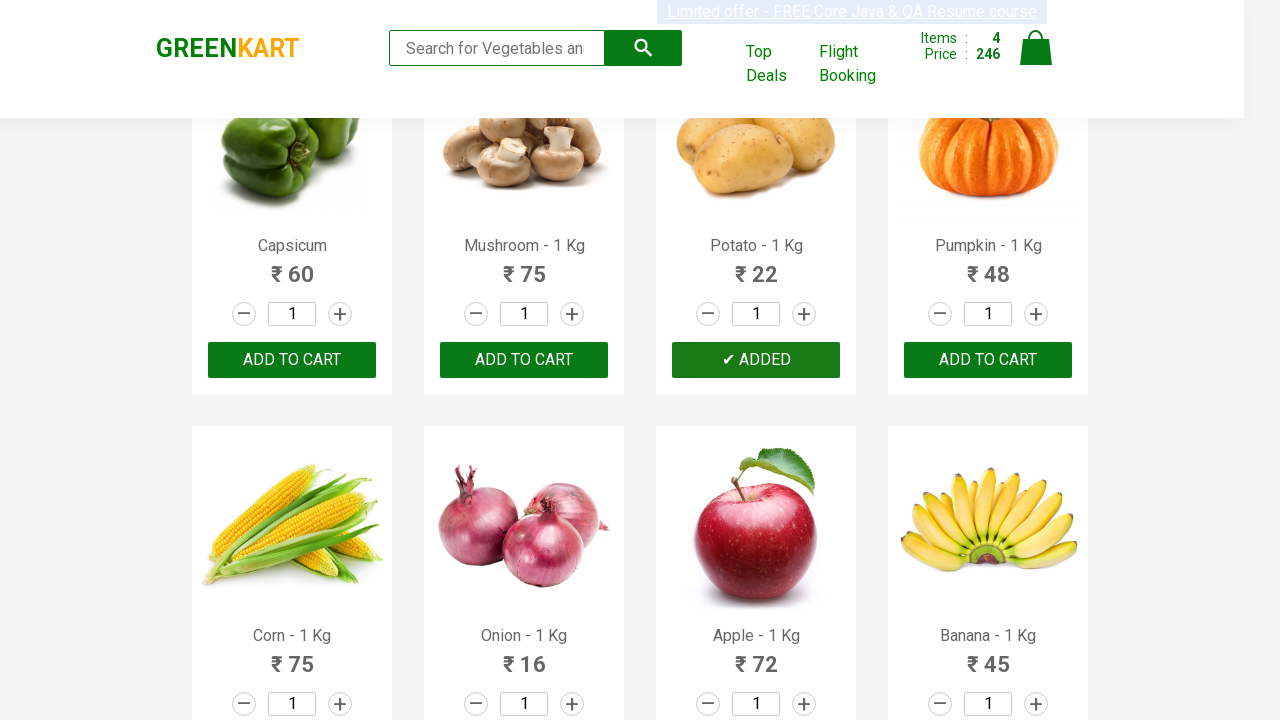

Added 'Capsicum' to cart at (292, 360) on button:text('ADD TO CART') >> nth=8
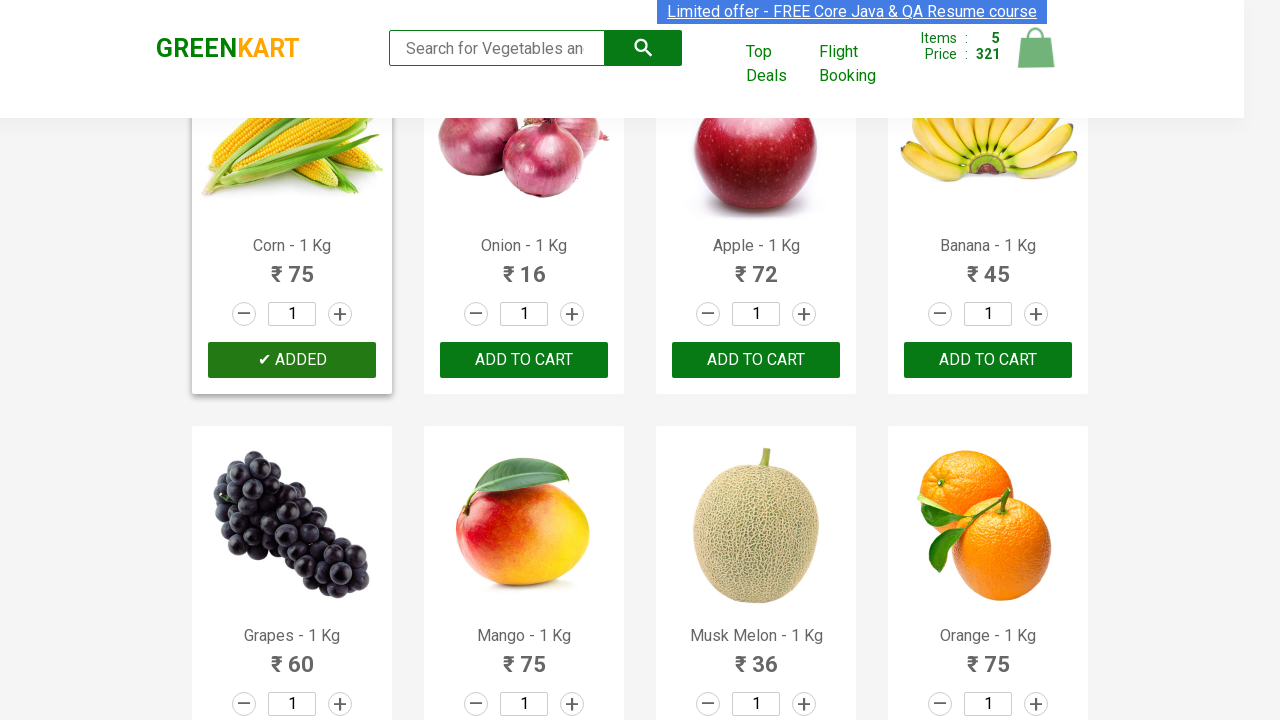

Clicked on cart icon to view cart at (1036, 48) on img[alt='Cart']
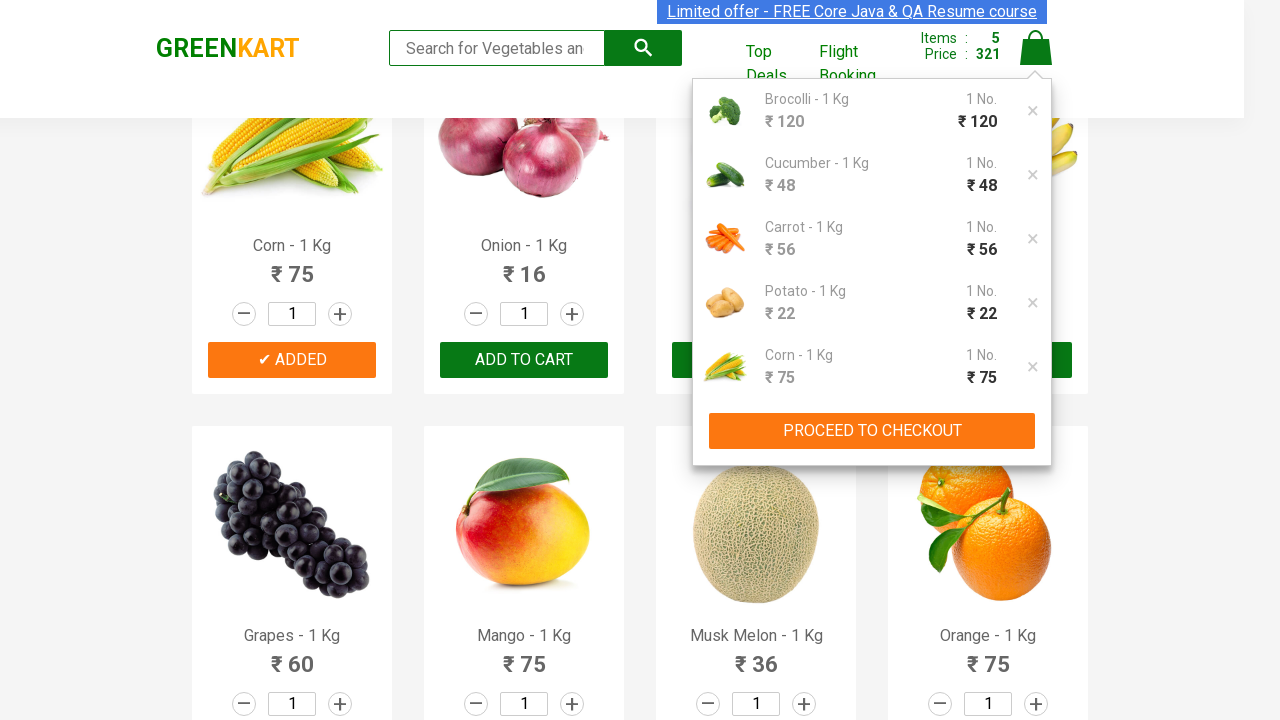

Clicked 'PROCEED TO CHECKOUT' button at (872, 431) on button:has-text('PROCEED TO CHECKOUT')
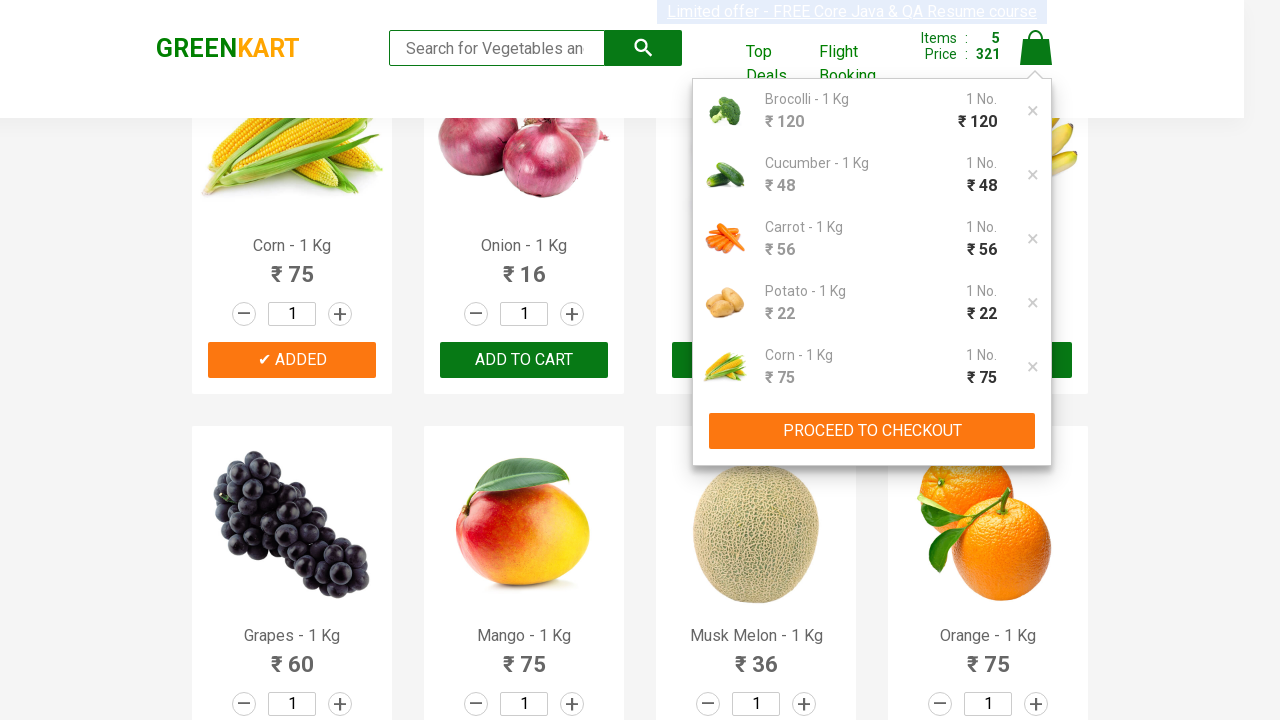

Waited for promo code input field to become visible
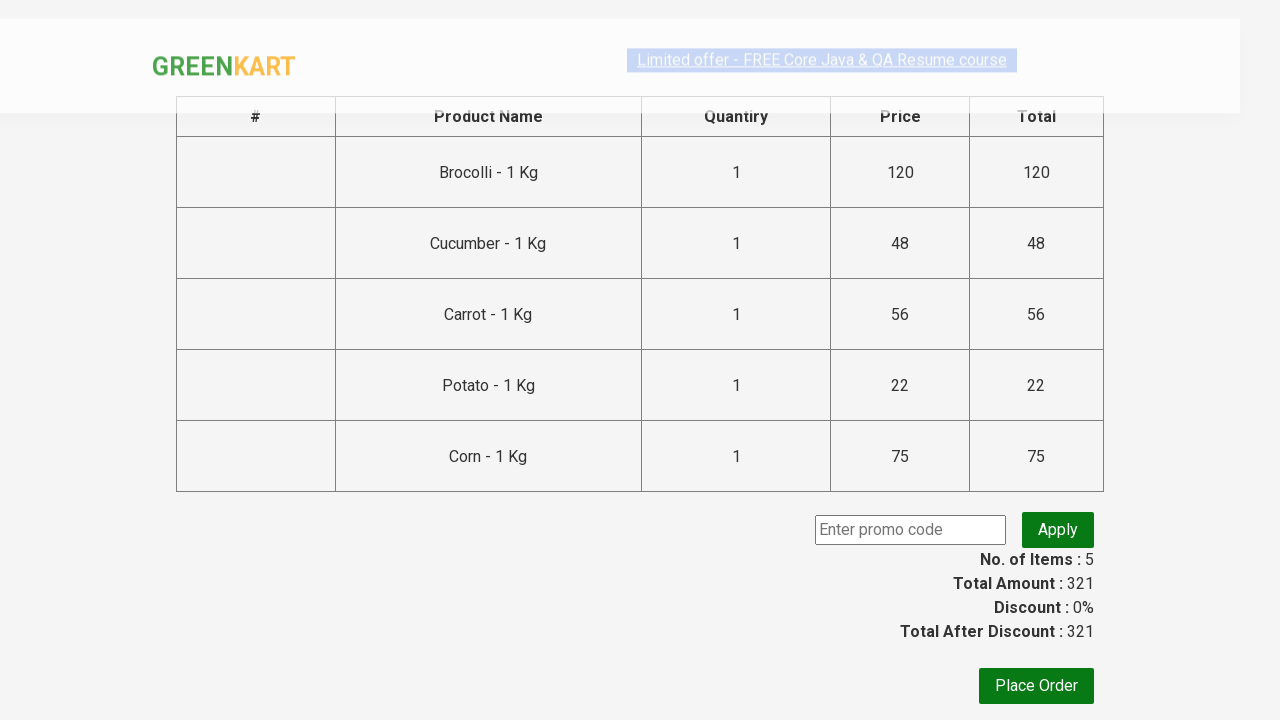

Entered promo code 'rahulshettyacademy' into the input field on input[placeholder='Enter promo code']
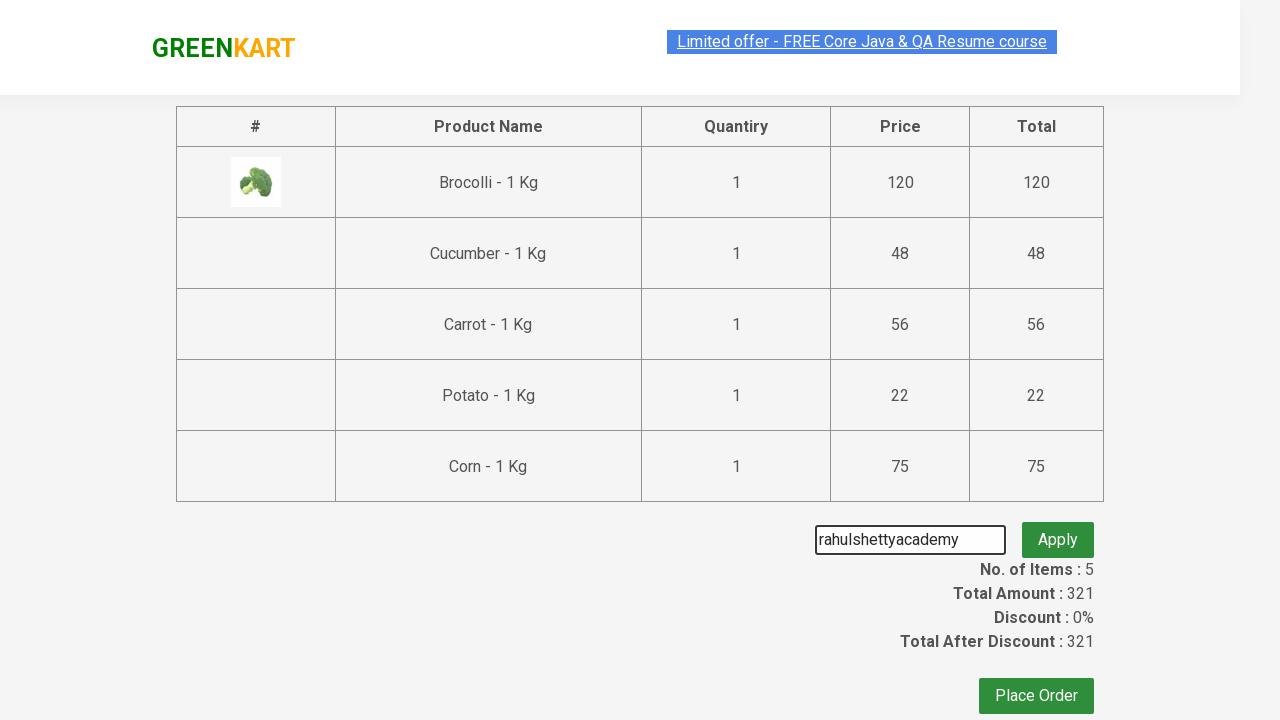

Clicked the 'Apply' button to apply the promo code at (1058, 530) on .promoBtn
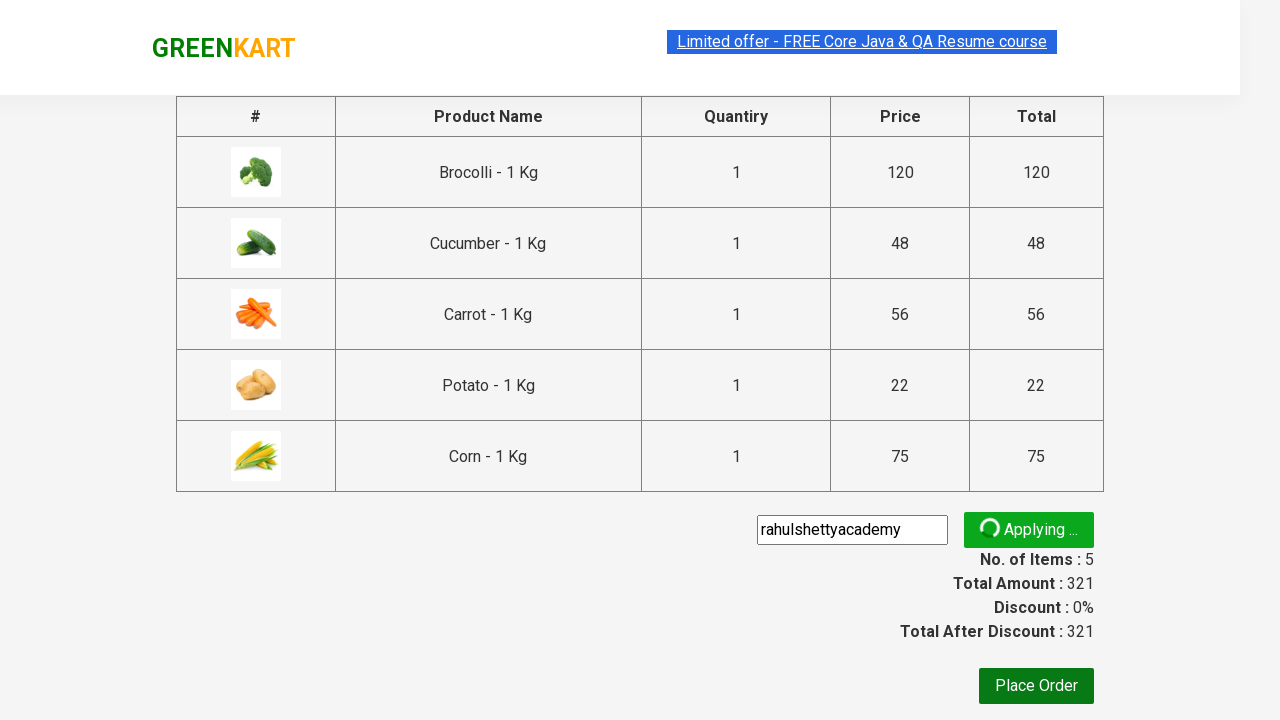

Waited for promo code confirmation message to appear
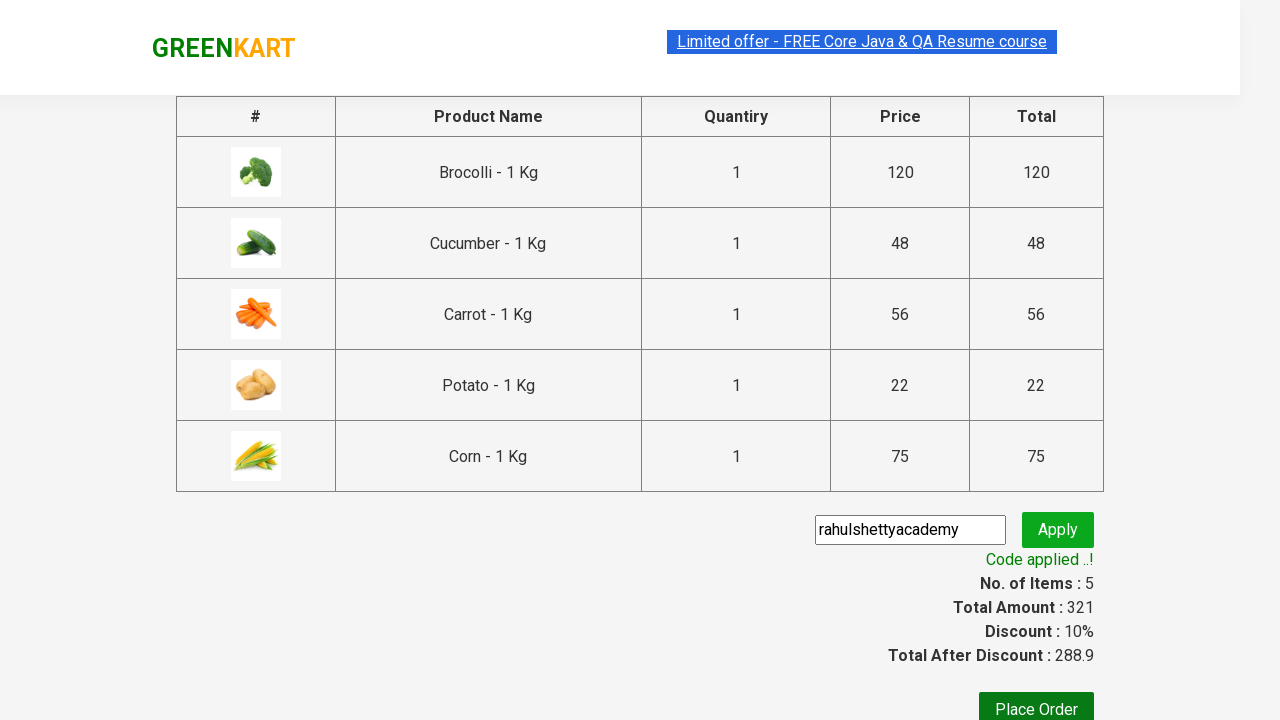

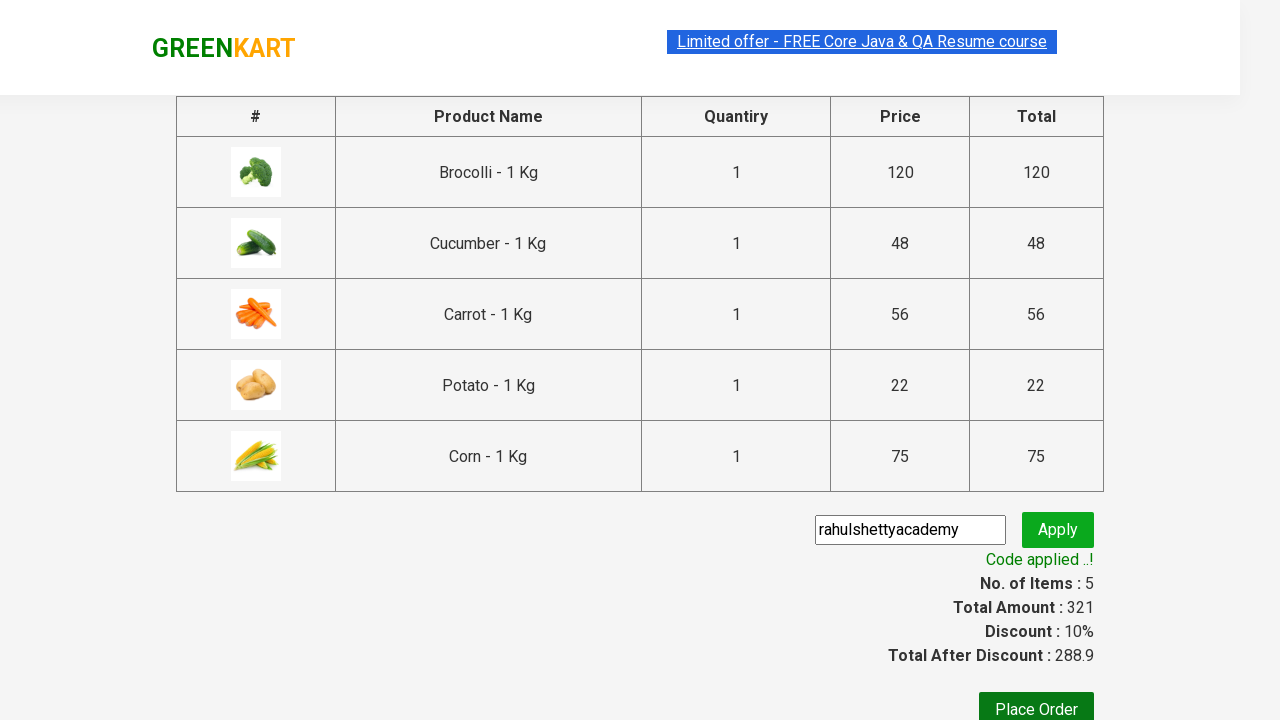